Tests toggling all items complete then uncomplete

Starting URL: https://demo.playwright.dev/todomvc

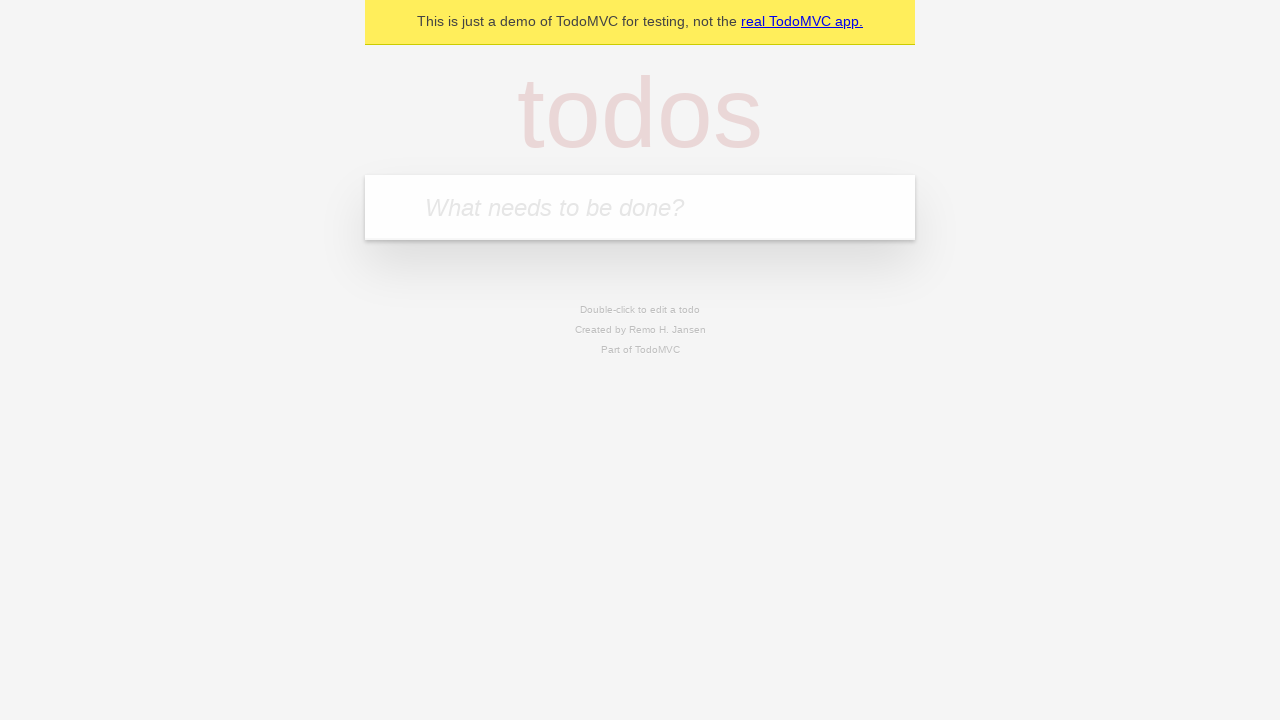

Filled new todo input with 'buy some cheese' on .new-todo
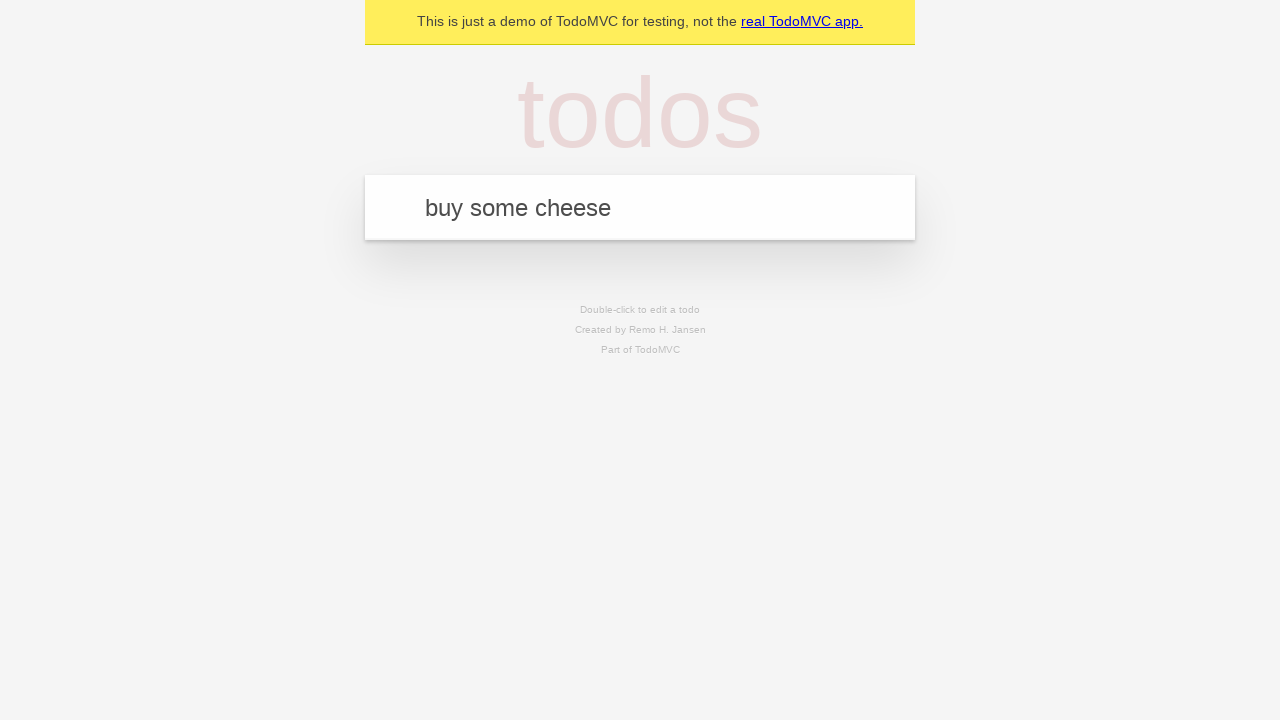

Pressed Enter to create first todo on .new-todo
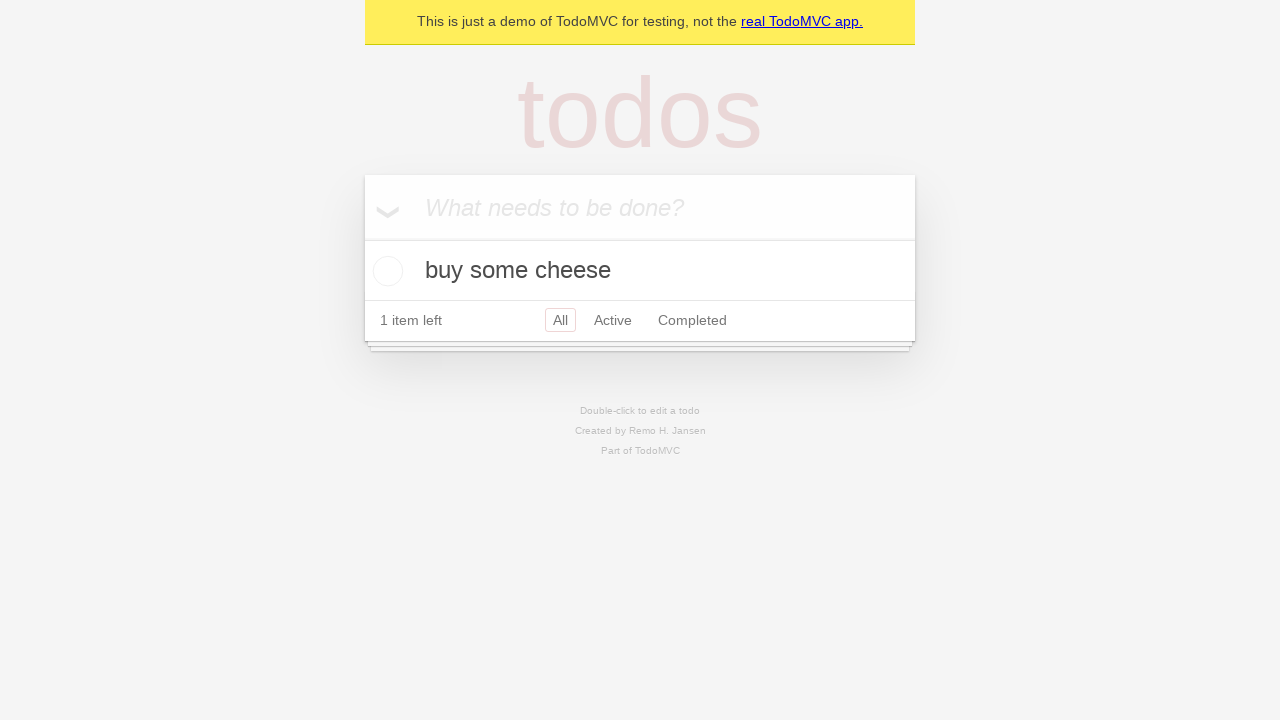

Filled new todo input with 'feed the cat' on .new-todo
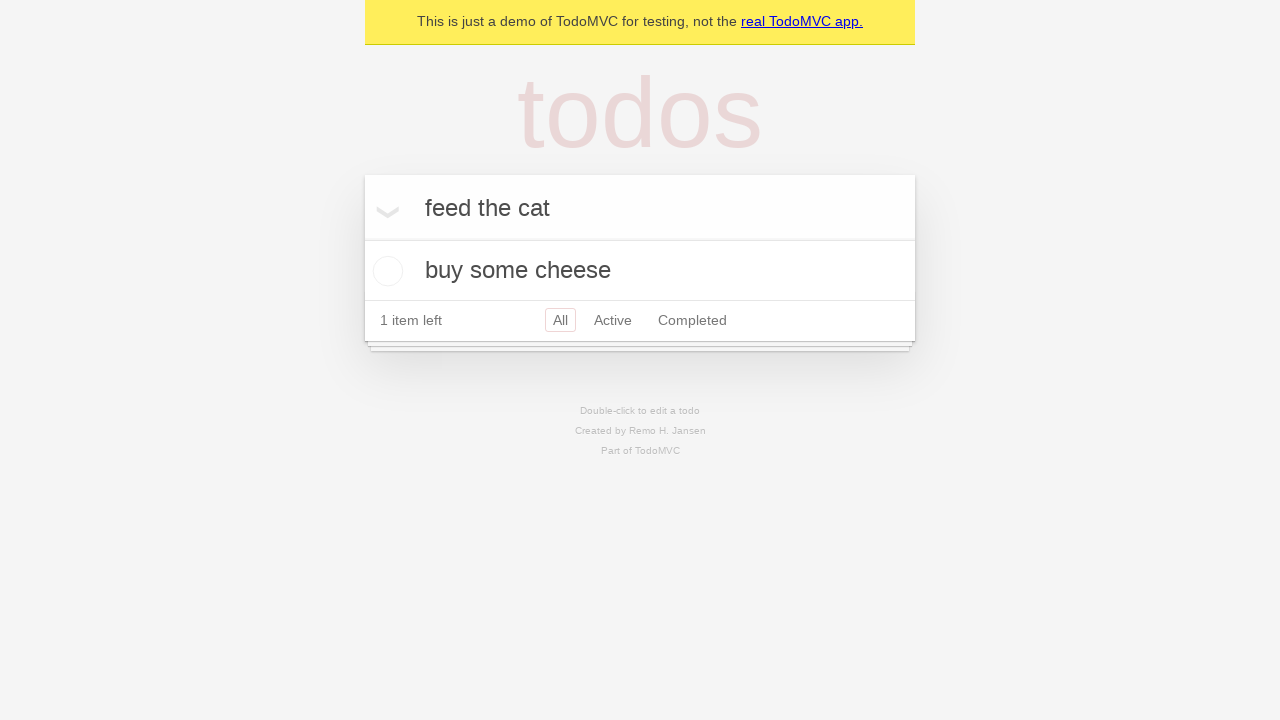

Pressed Enter to create second todo on .new-todo
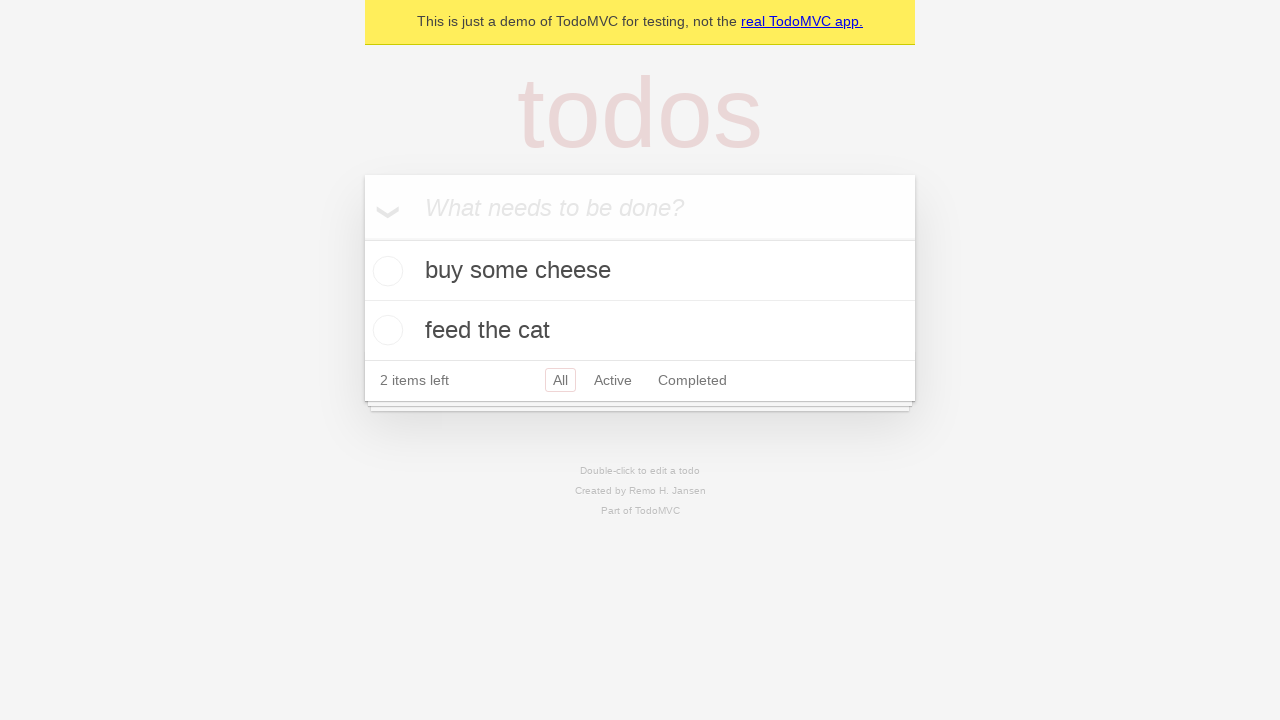

Filled new todo input with 'book a doctors appointment' on .new-todo
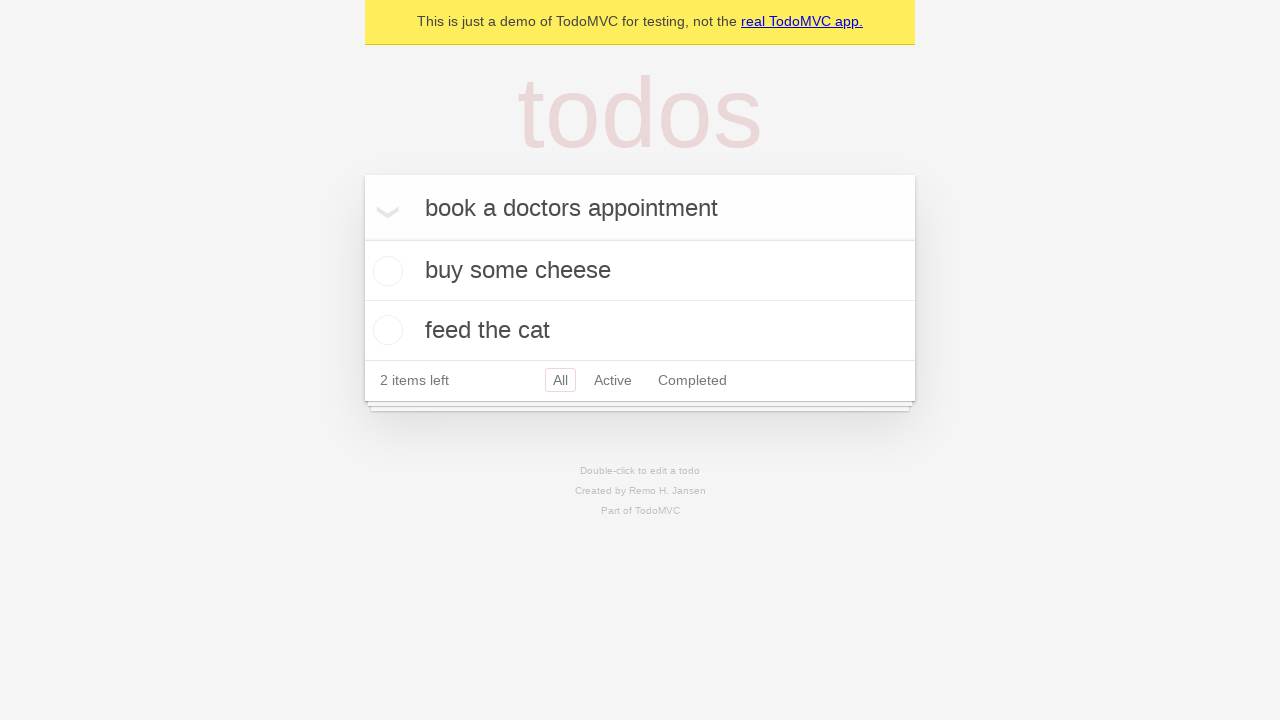

Pressed Enter to create third todo on .new-todo
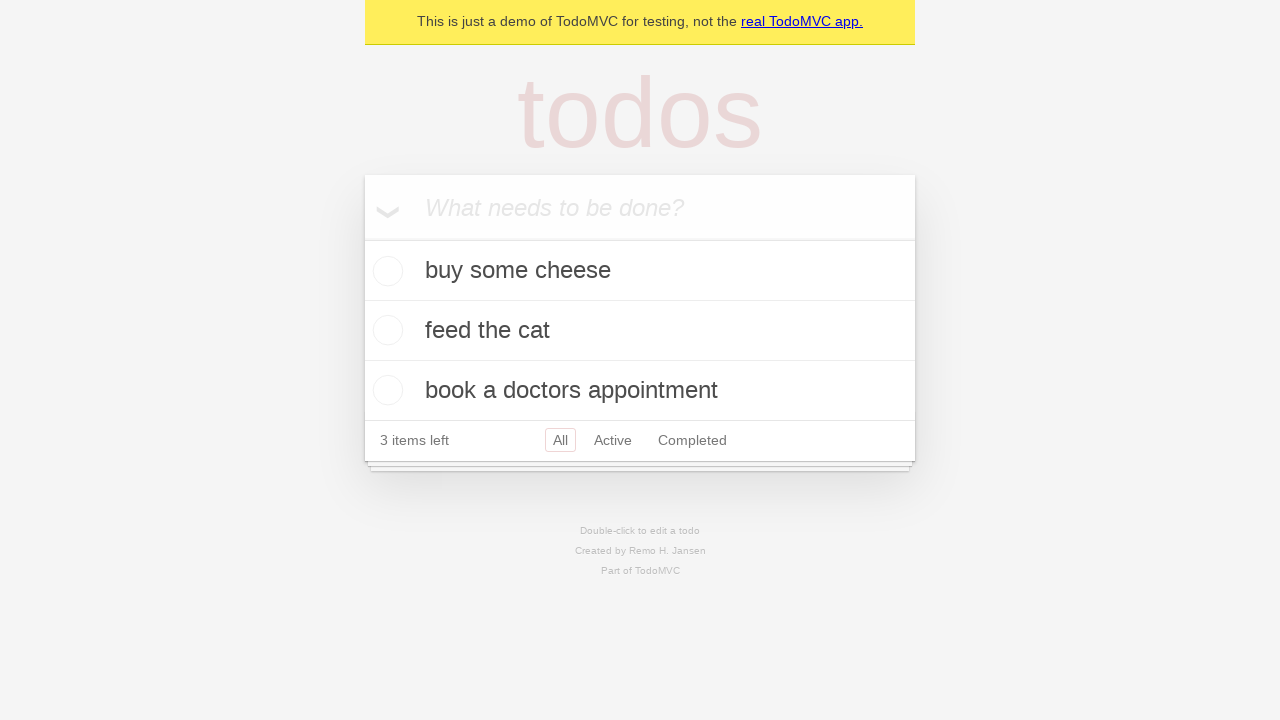

Clicked toggle-all checkbox to mark all items complete at (382, 206) on label[for='toggle-all']
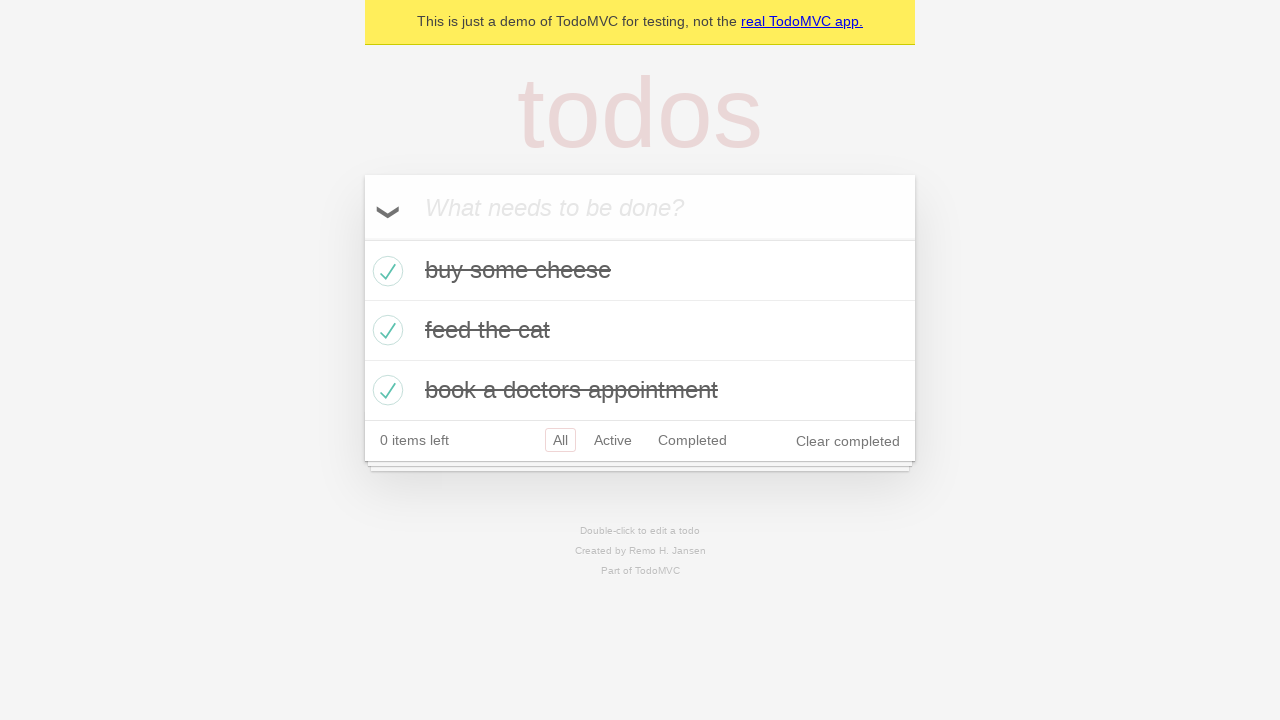

Clicked toggle-all checkbox to mark all items incomplete at (382, 206) on label[for='toggle-all']
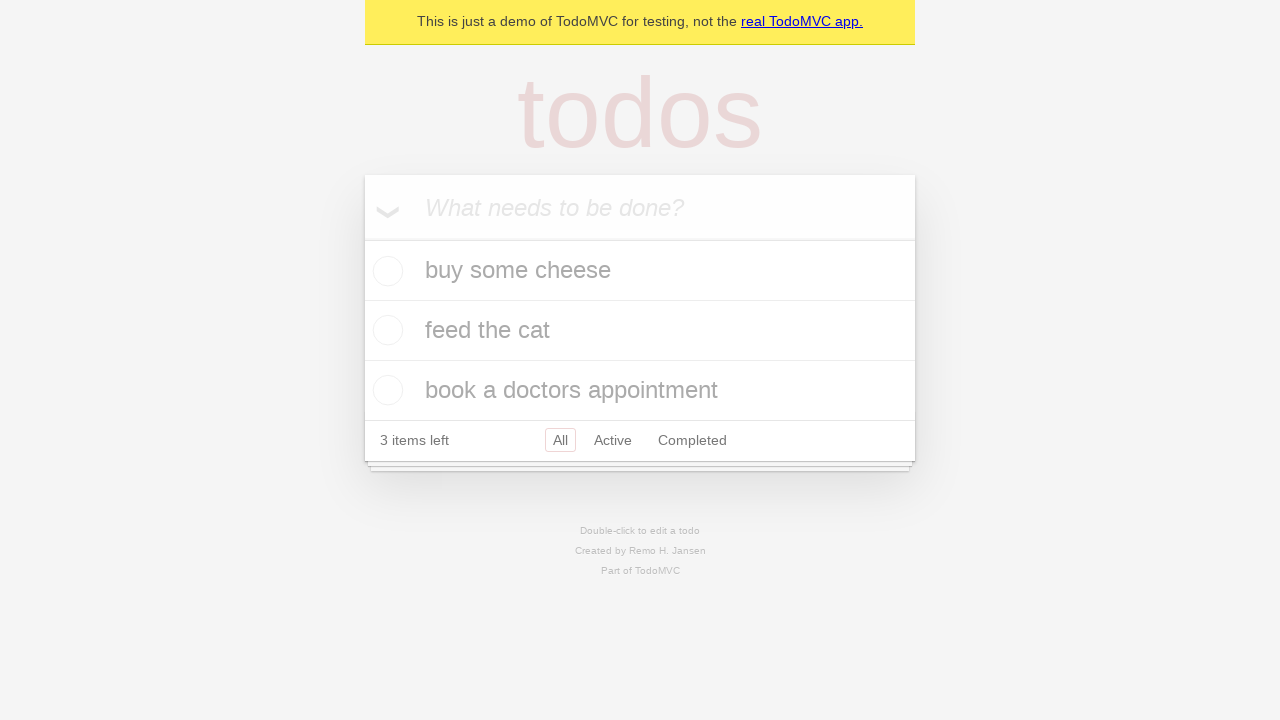

Verified that no todo items have the completed class
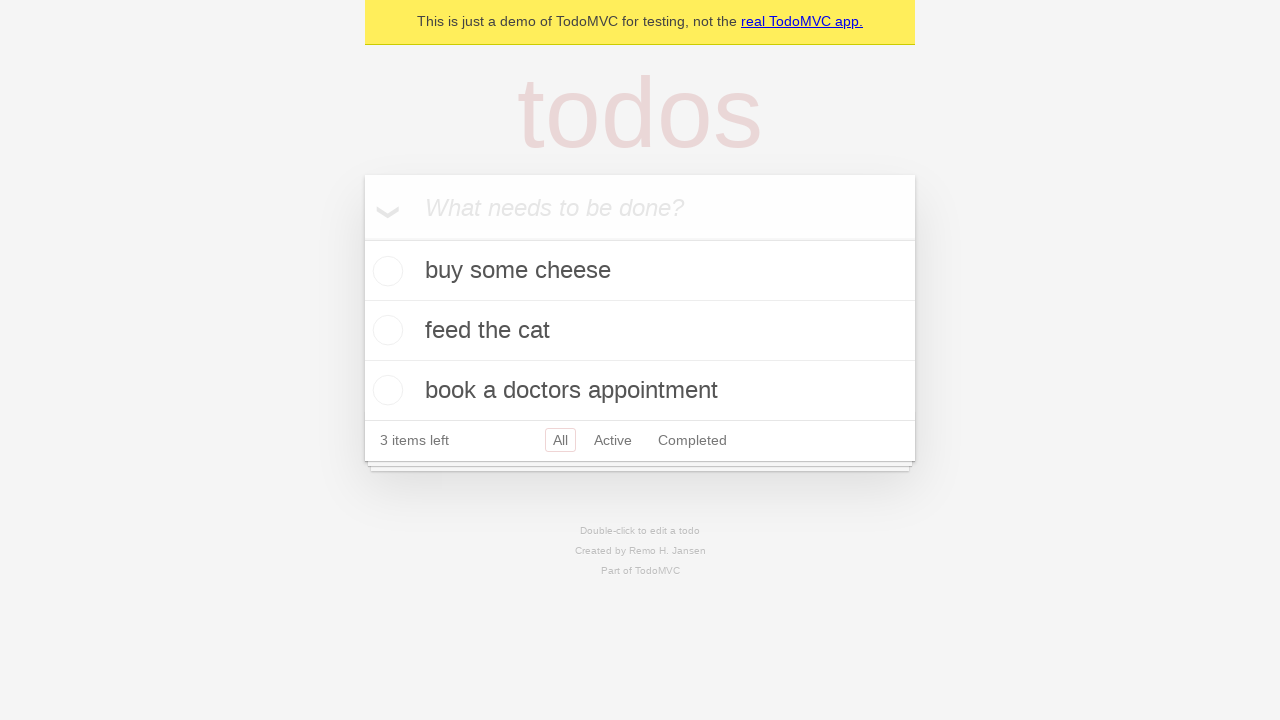

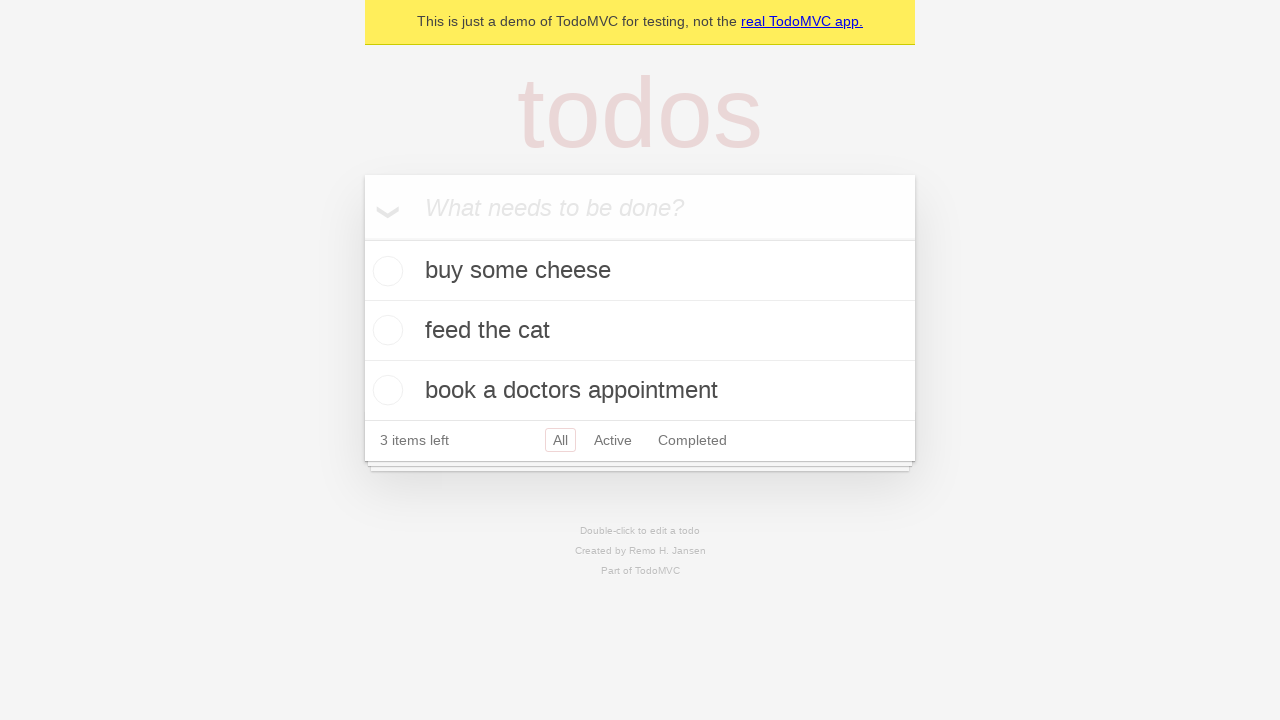